Tests dynamic enabling of elements - verifies input becomes enabled after clicking Enable button

Starting URL: https://the-internet.herokuapp.com/dynamic_controls

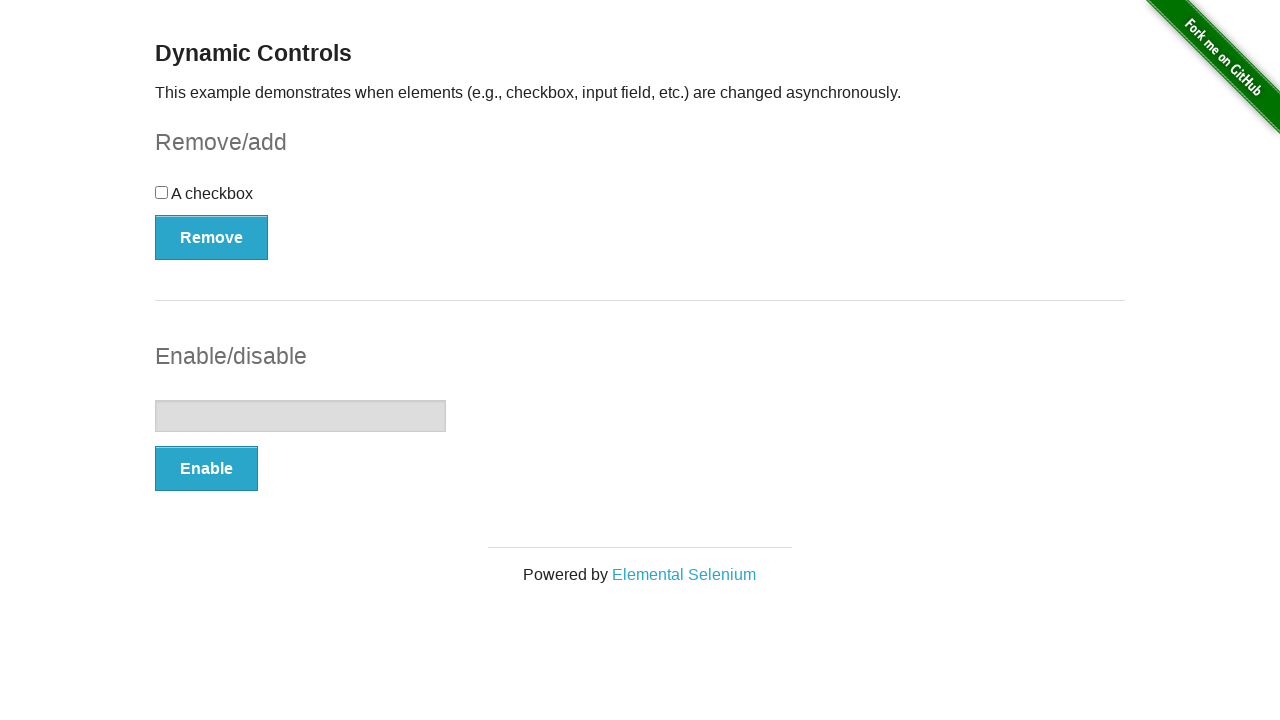

Navigated to dynamic controls page
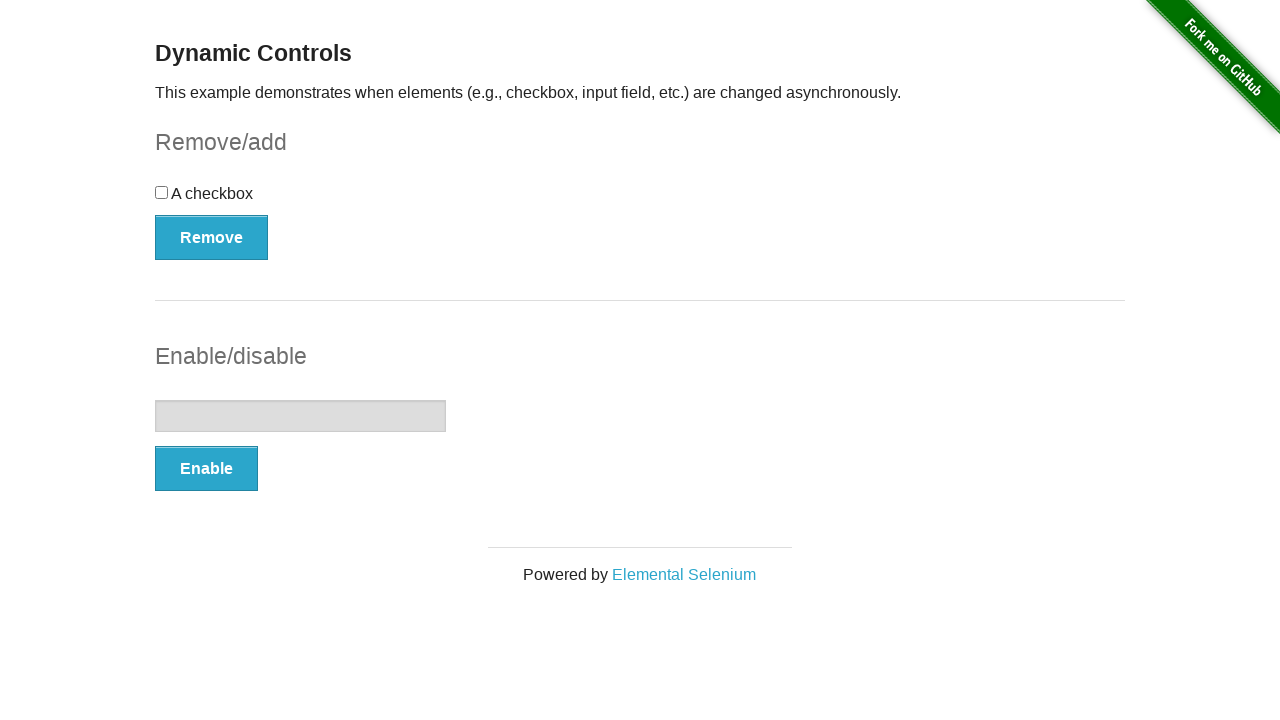

Located input field
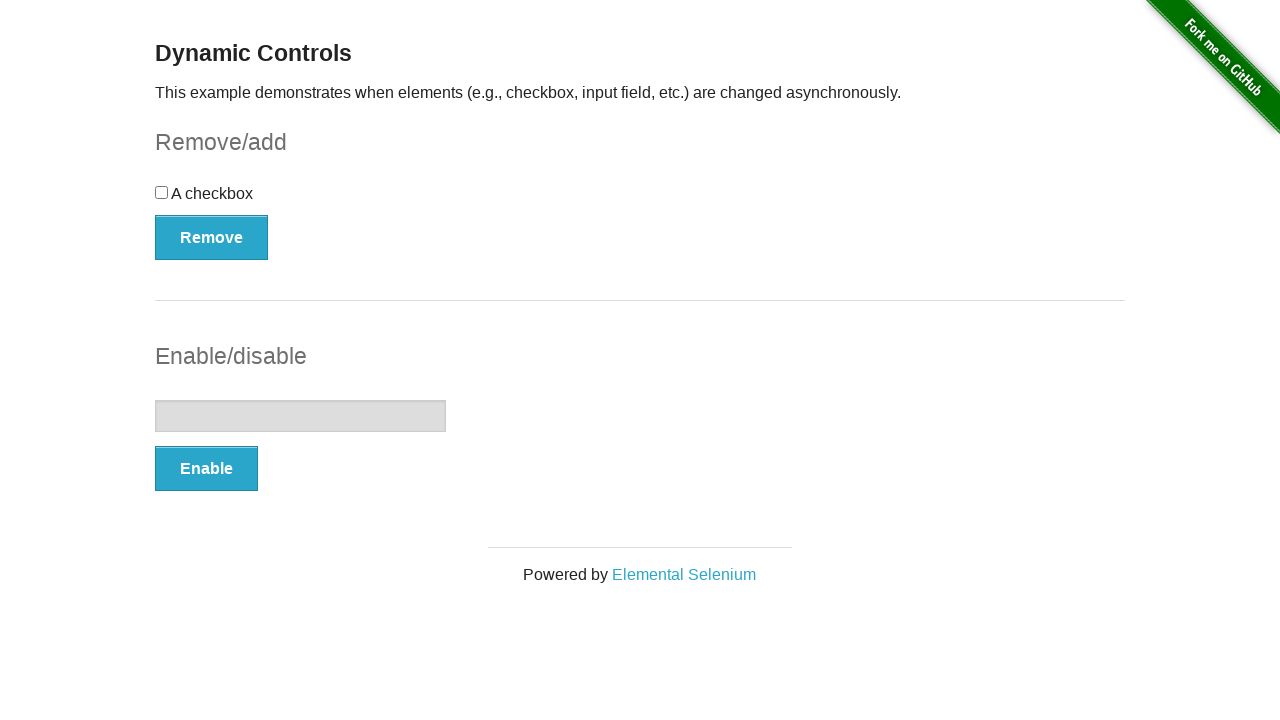

Verified input field is disabled
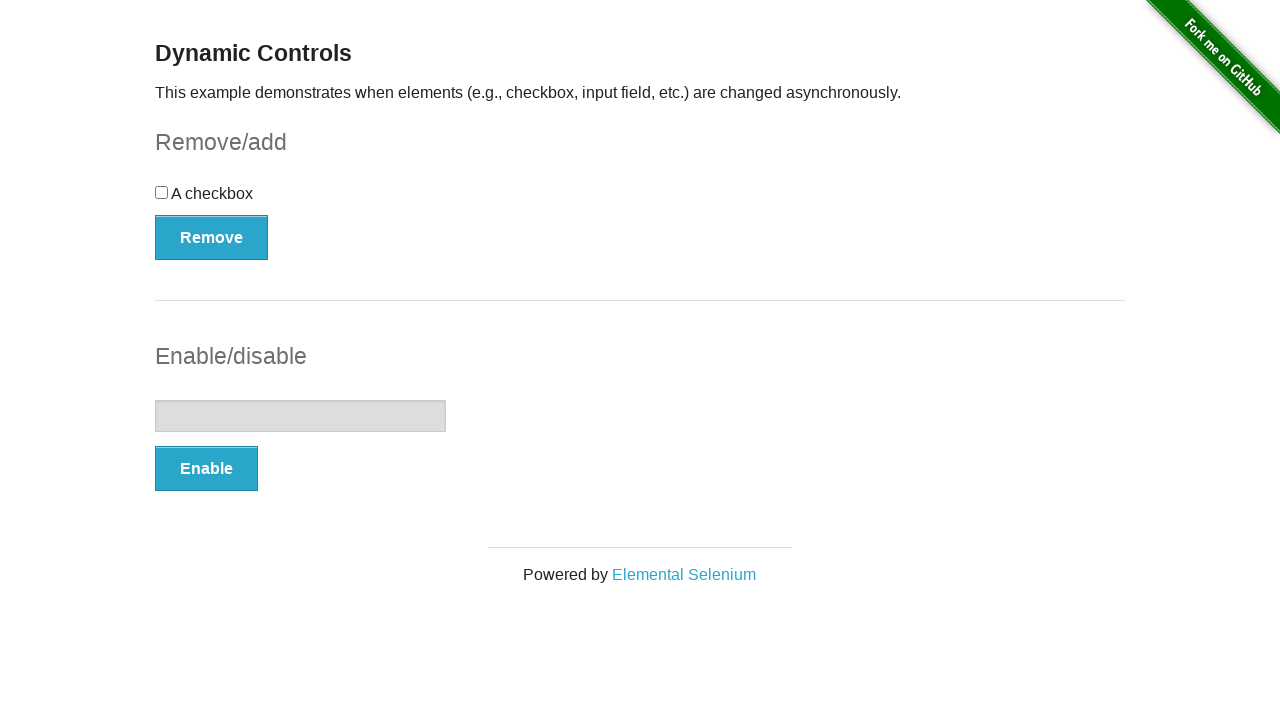

Clicked Enable button at (206, 469) on internal:role=button[name="Enable"i]
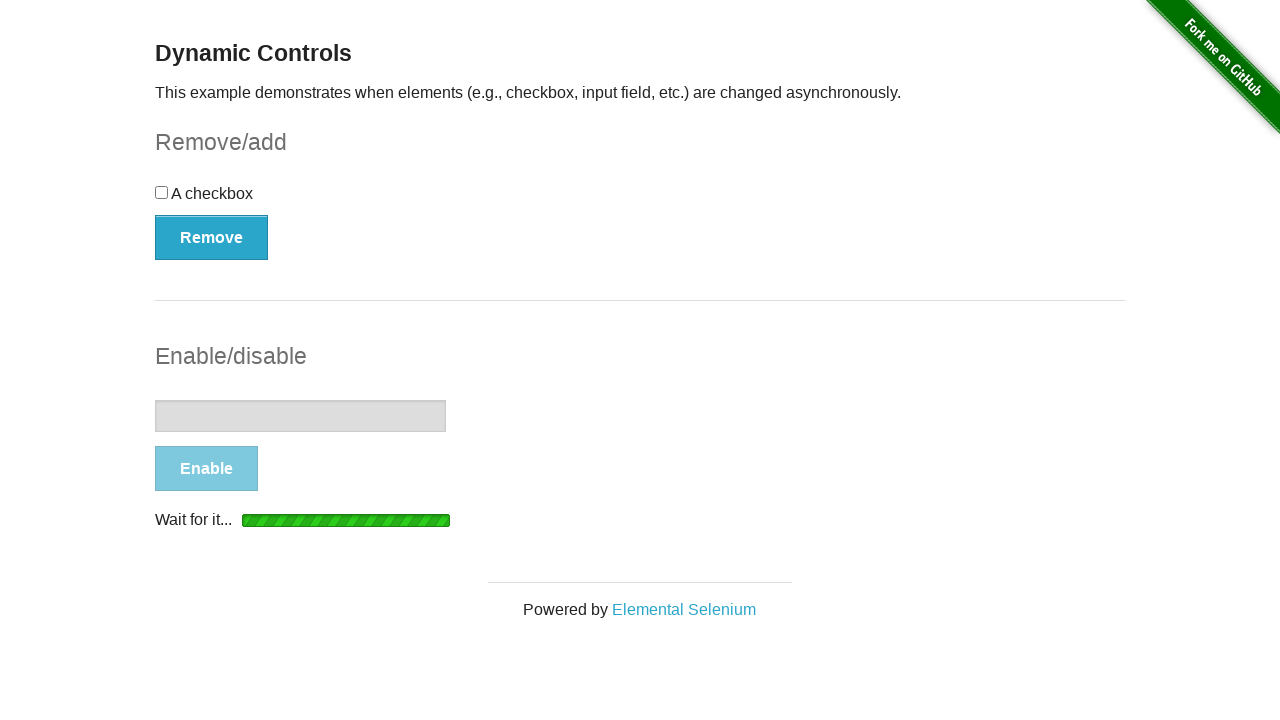

Input field is visible
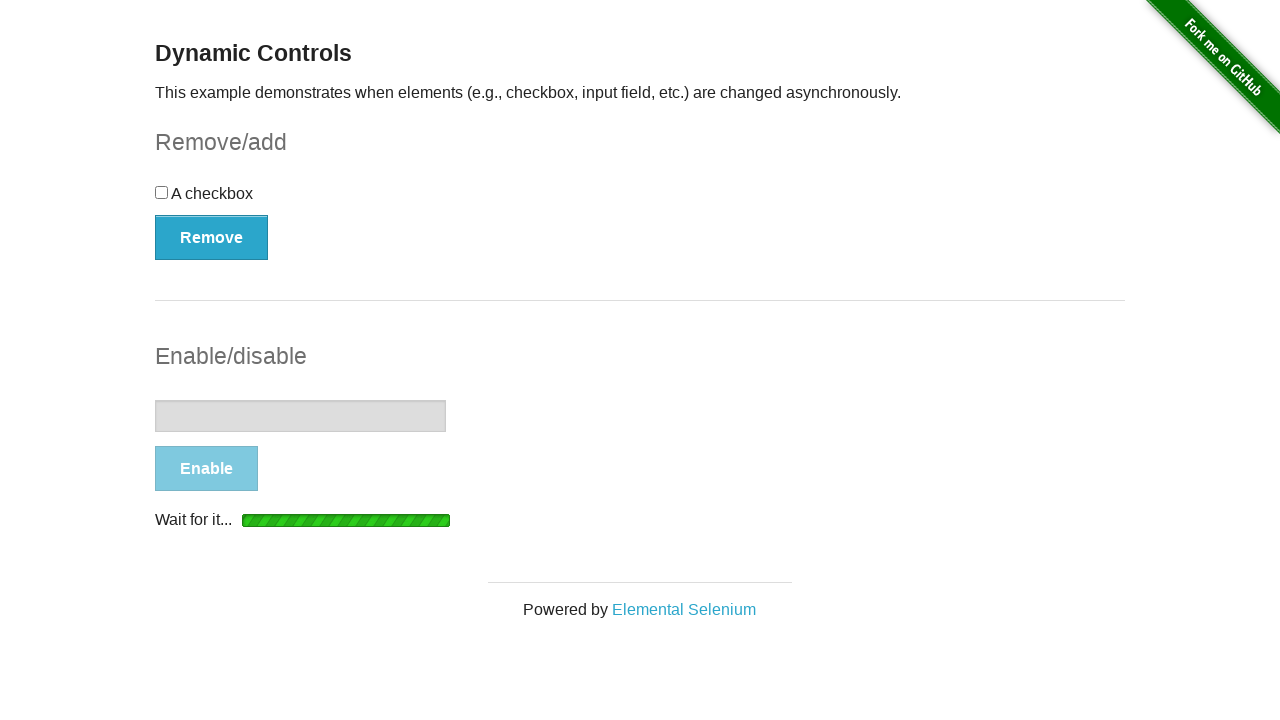

Waited for input field to become enabled
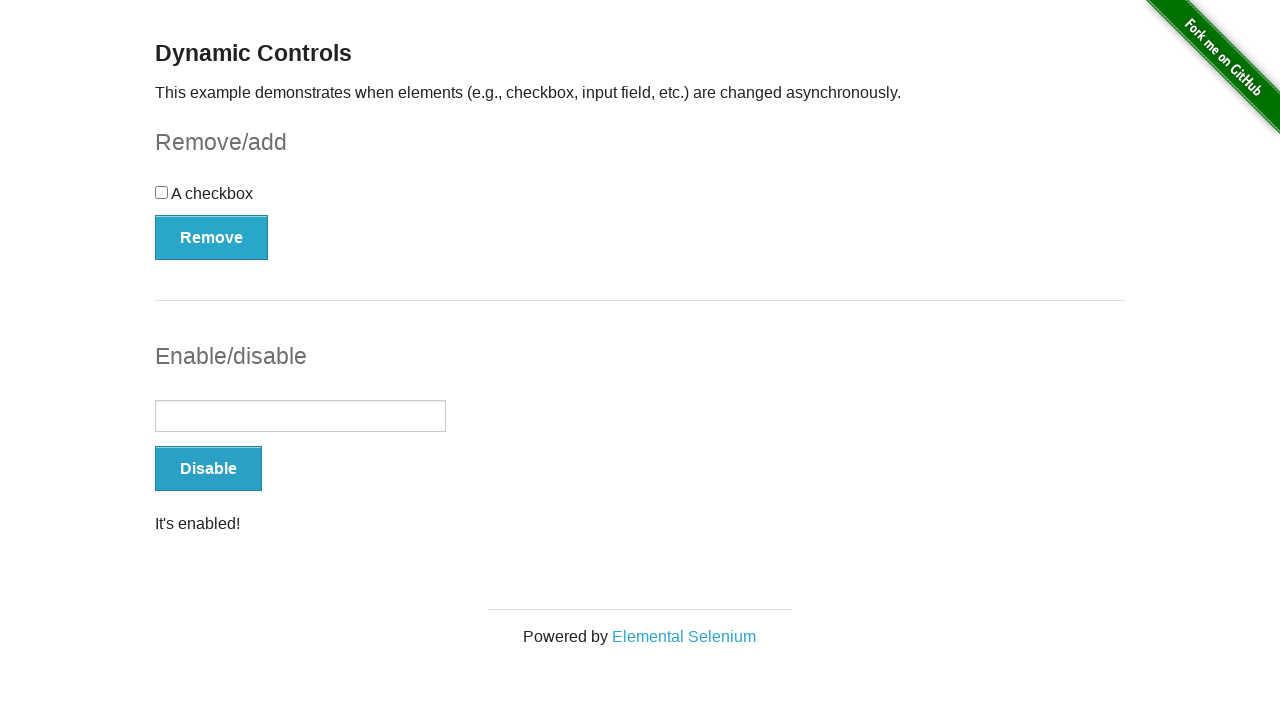

Verified input field is now enabled
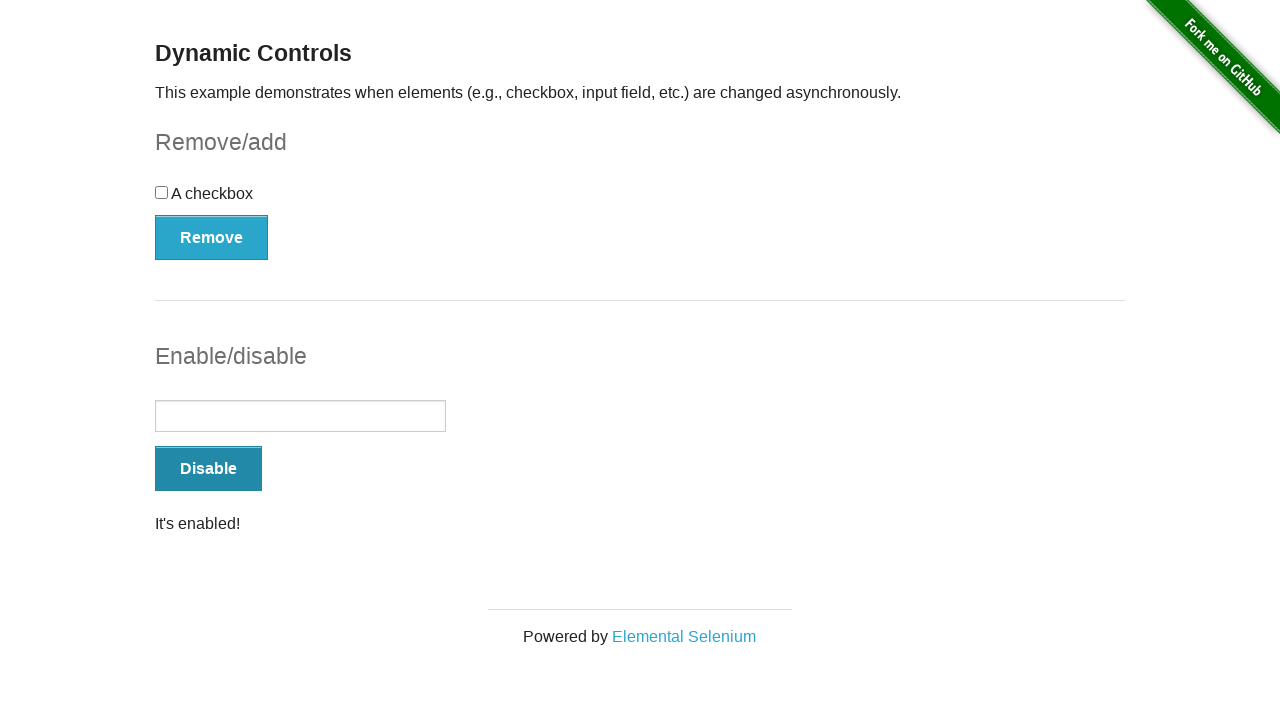

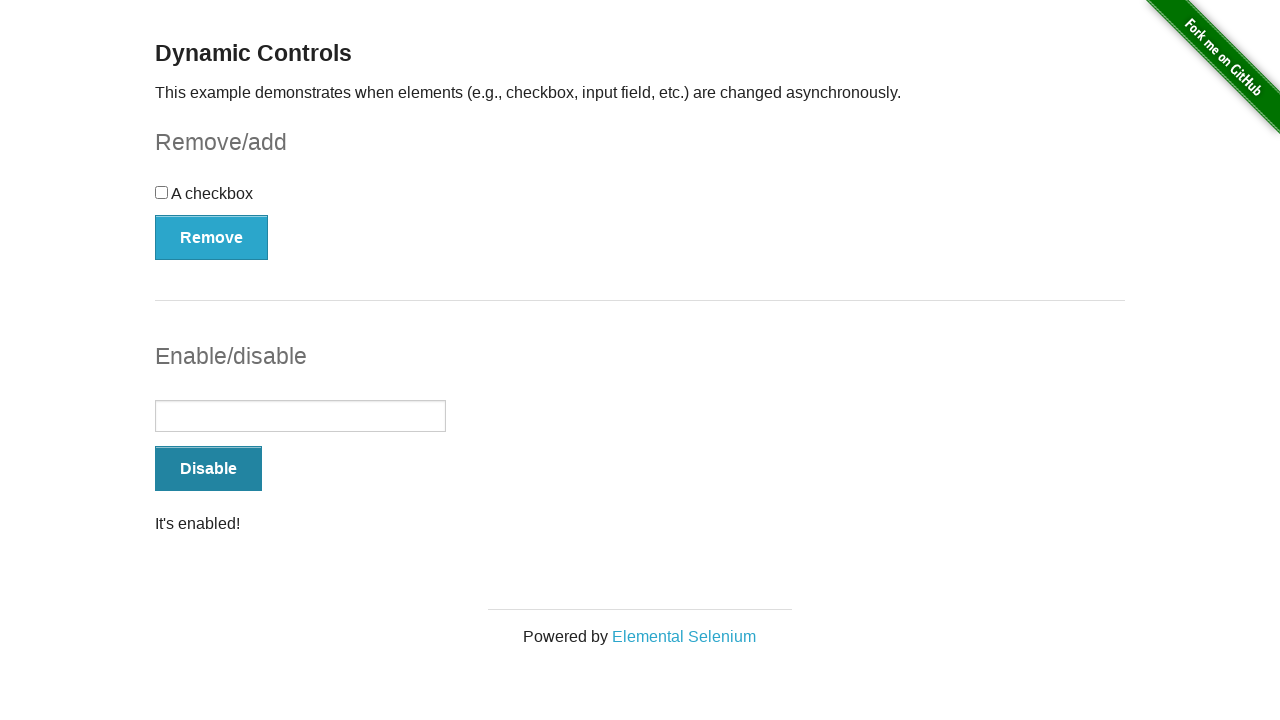